Tests interacting with a datalist input by clicking it and typing a value from the available options

Starting URL: https://bonigarcia.dev/selenium-webdriver-java/web-form.html

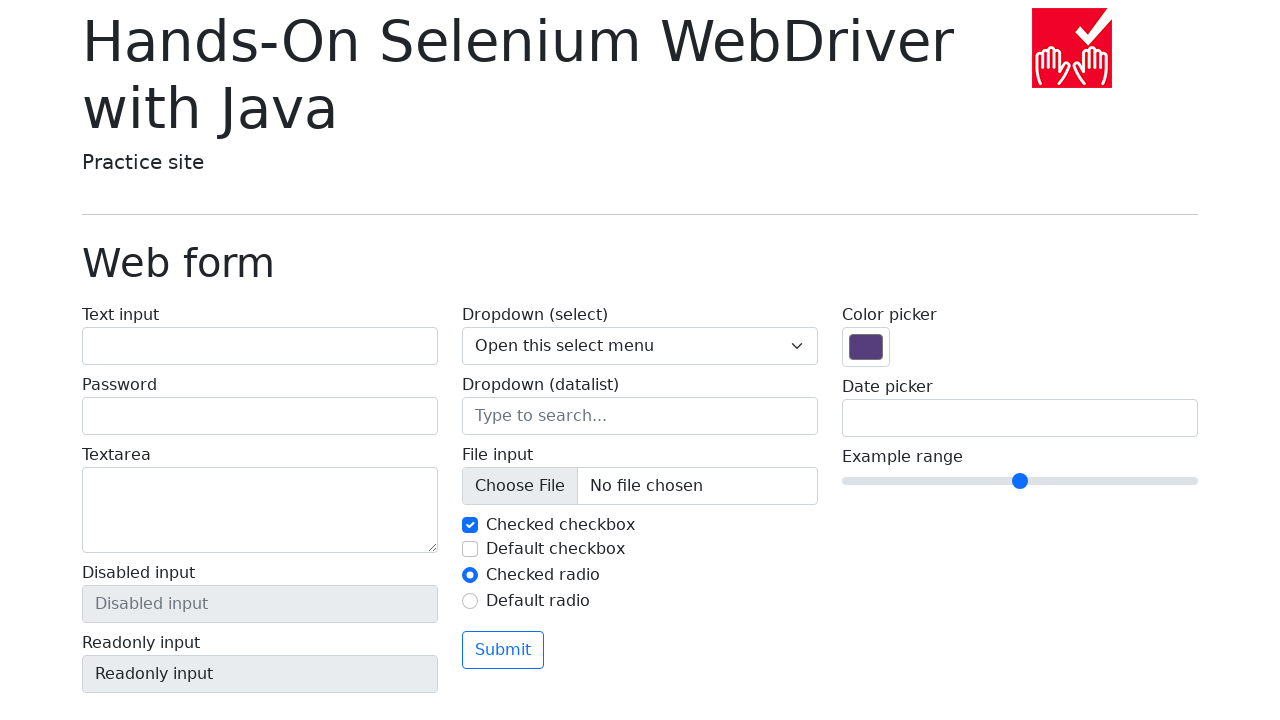

Clicked on the datalist input field at (640, 416) on input[name='my-datalist']
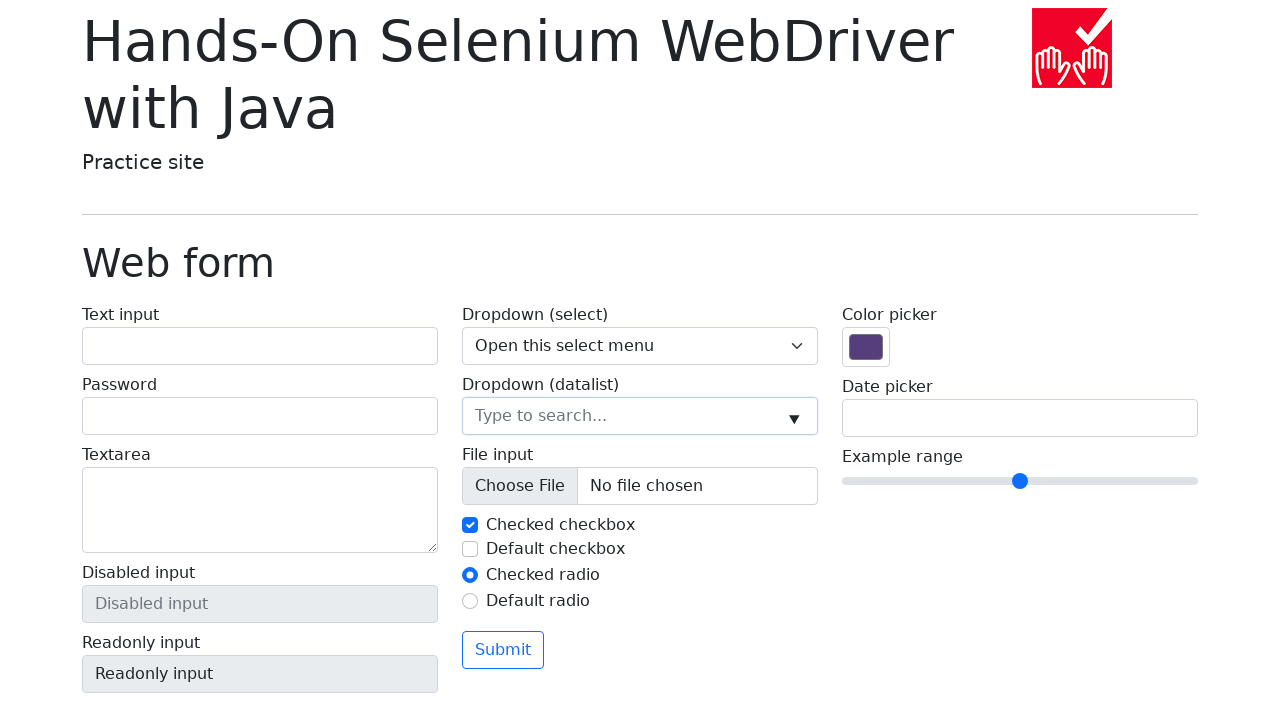

Retrieved value from the second datalist option
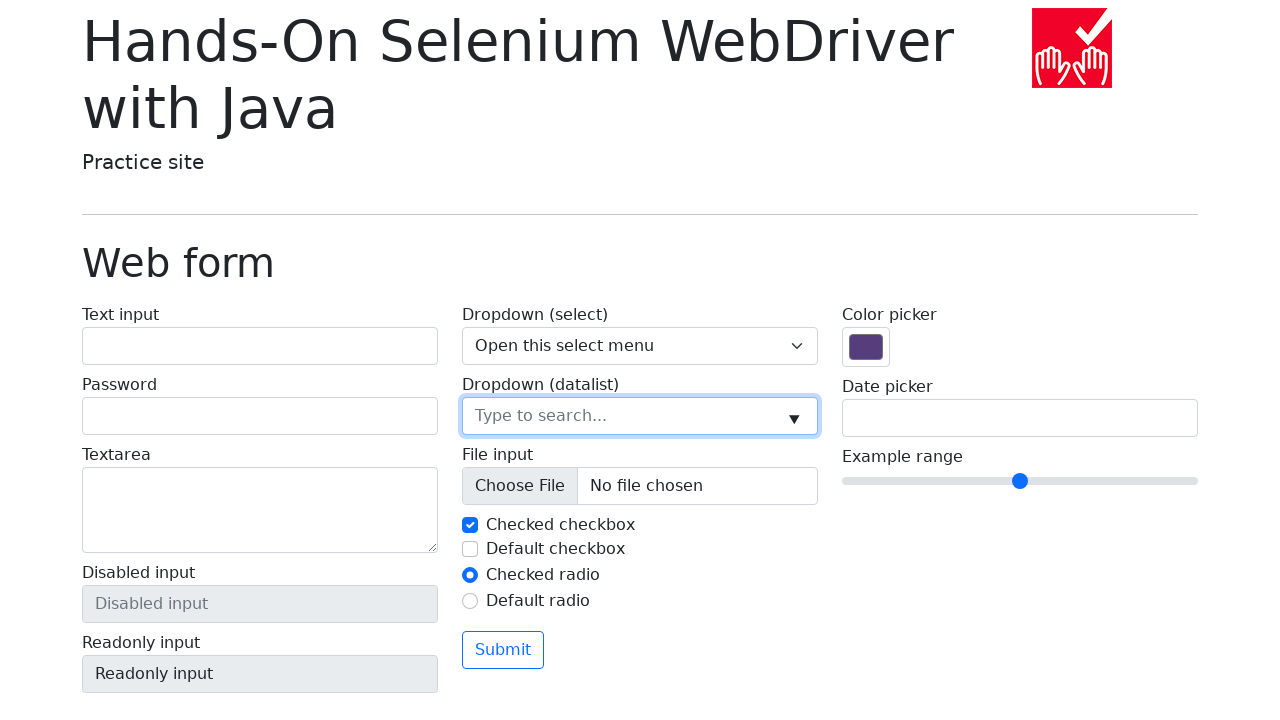

Typed 'New York' into the datalist input field on input[name='my-datalist']
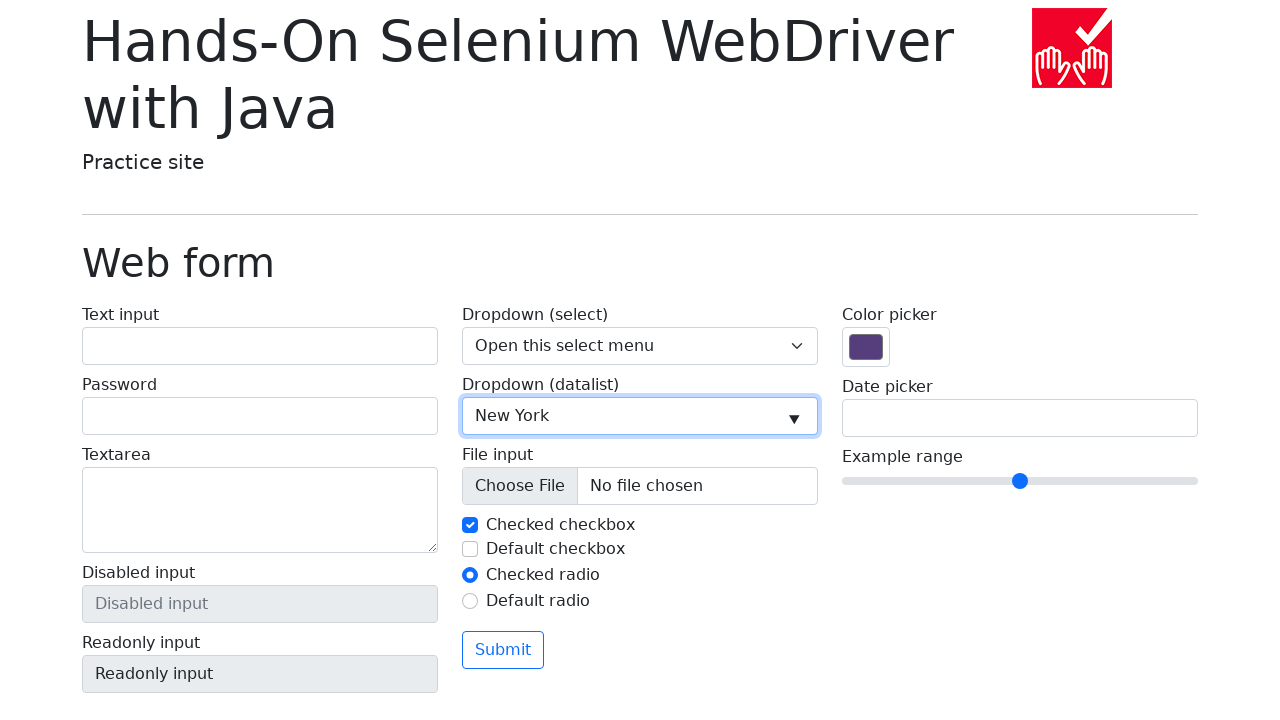

Verified that the selected option value is 'New York'
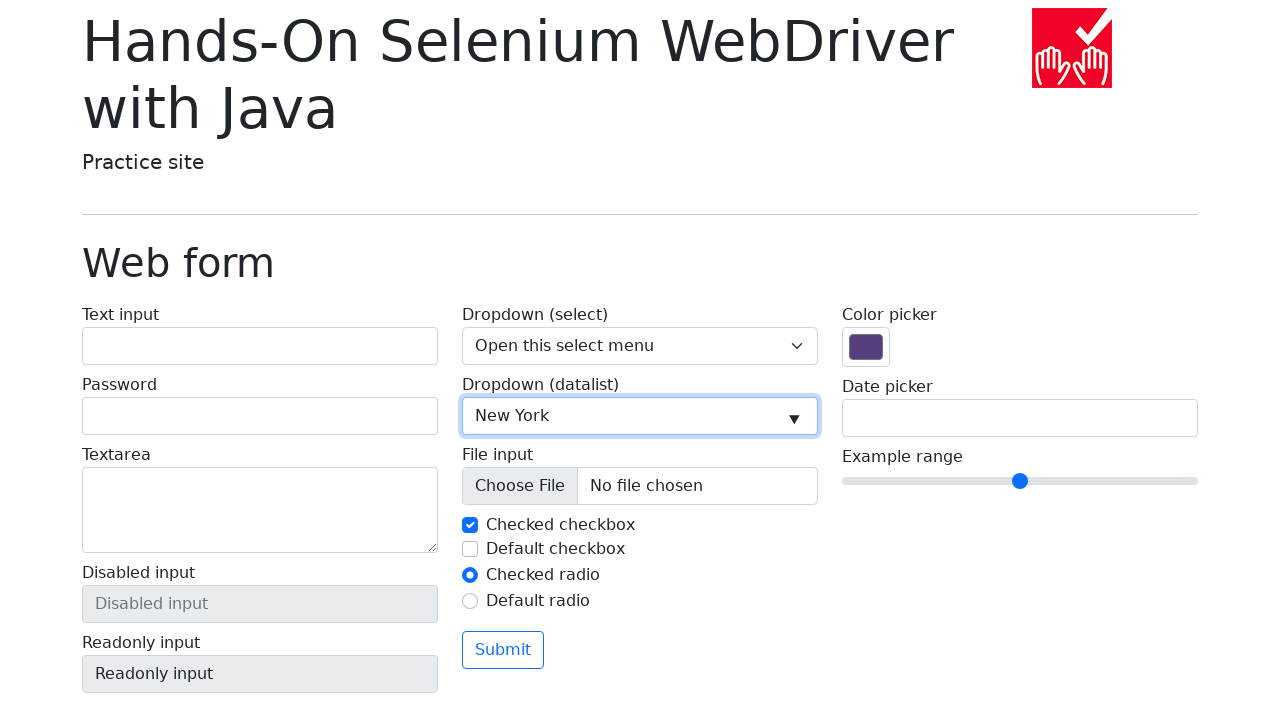

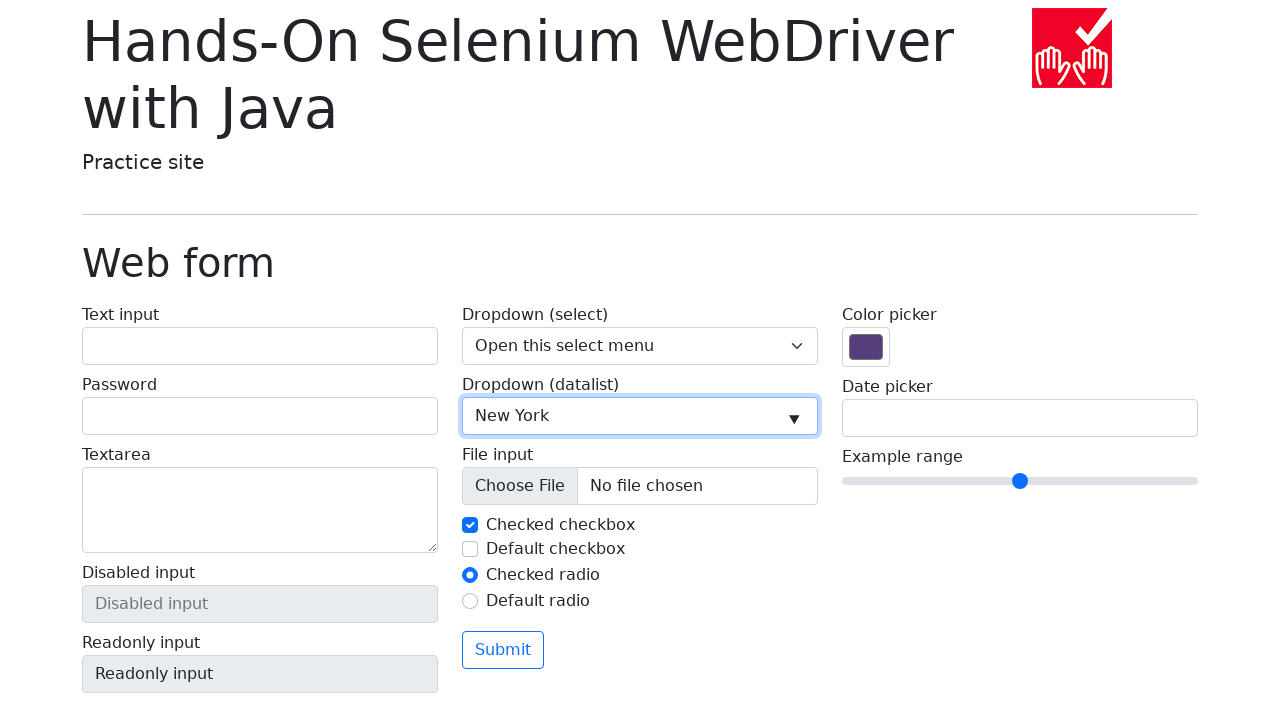